Tests handling of multiple browser windows by clicking a button that opens new windows and iterating through all open pages to verify their titles and URLs

Starting URL: https://www.hyrtutorials.com/p/window-handles-practice.html

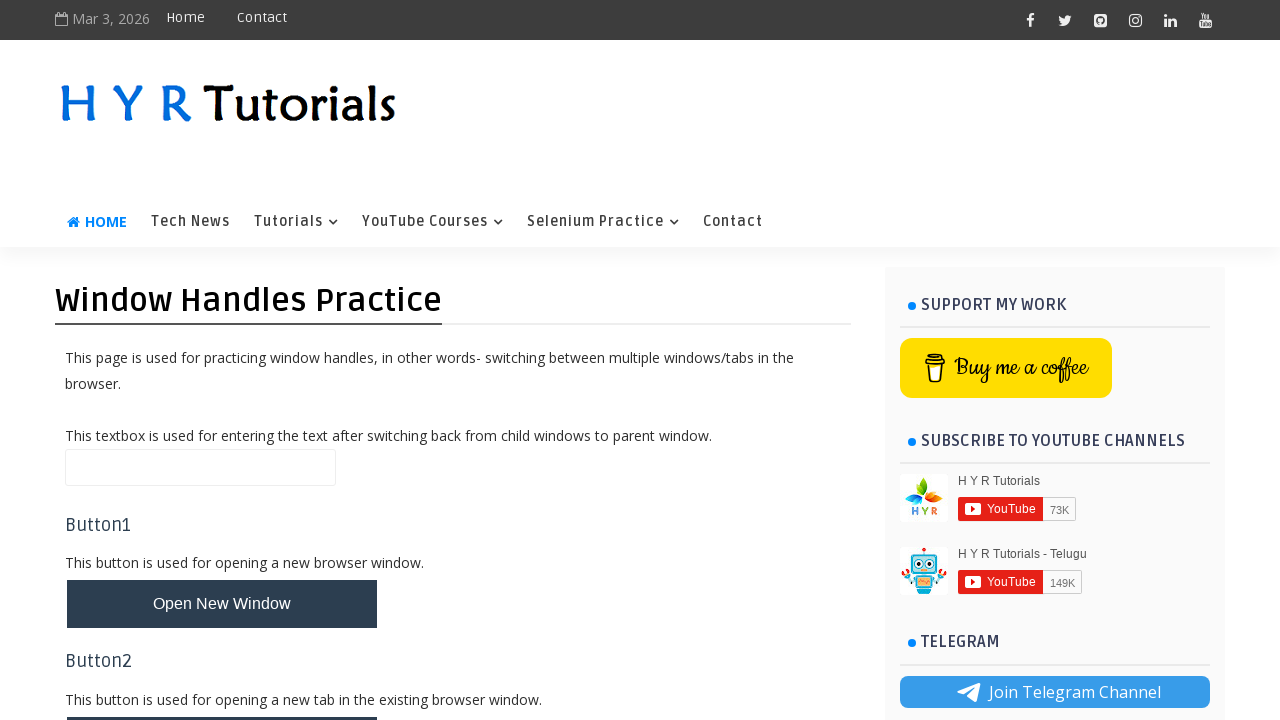

Clicked button to open new window and captured new page at (222, 361) on #newWindowsBtn
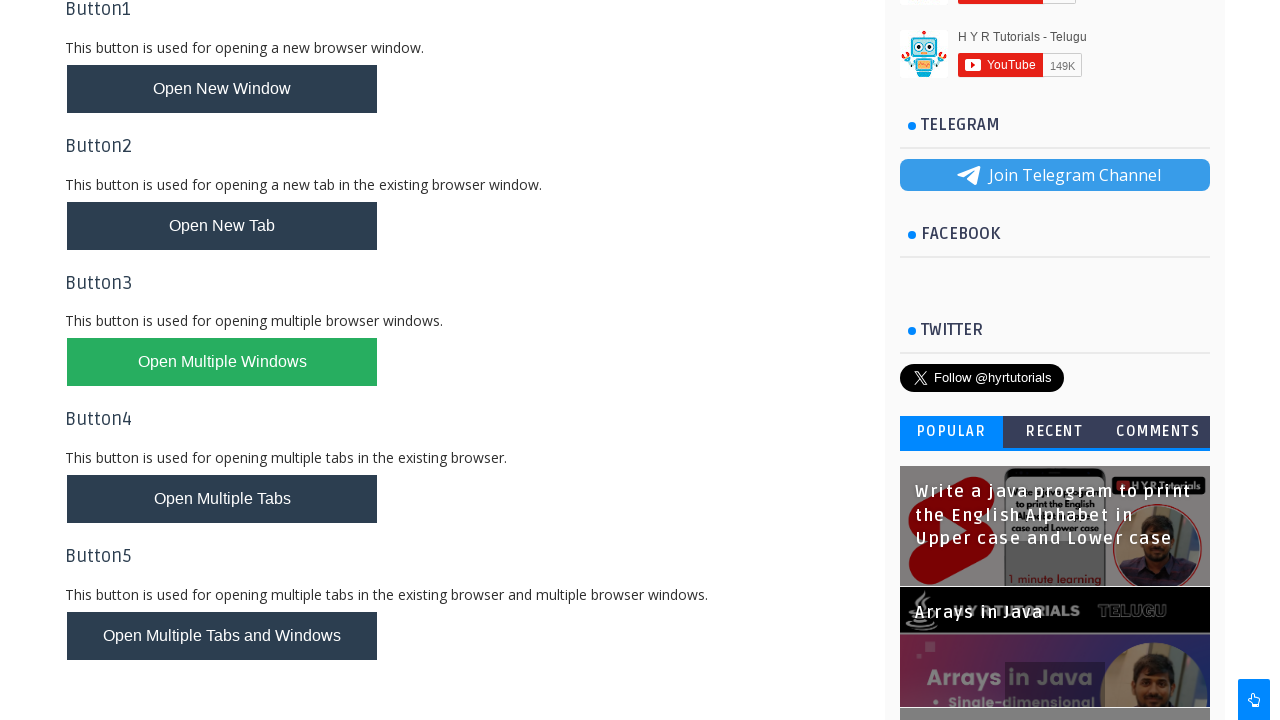

Retrieved new page object from context
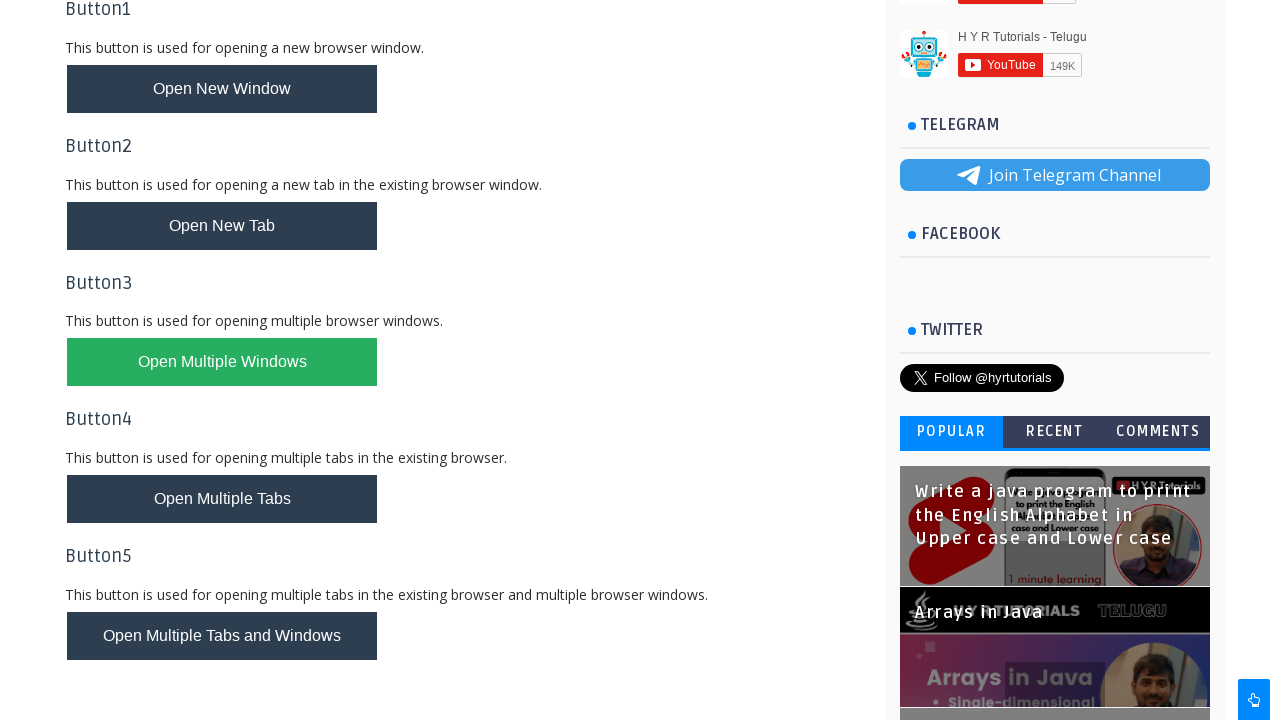

Retrieved all open pages from browser context
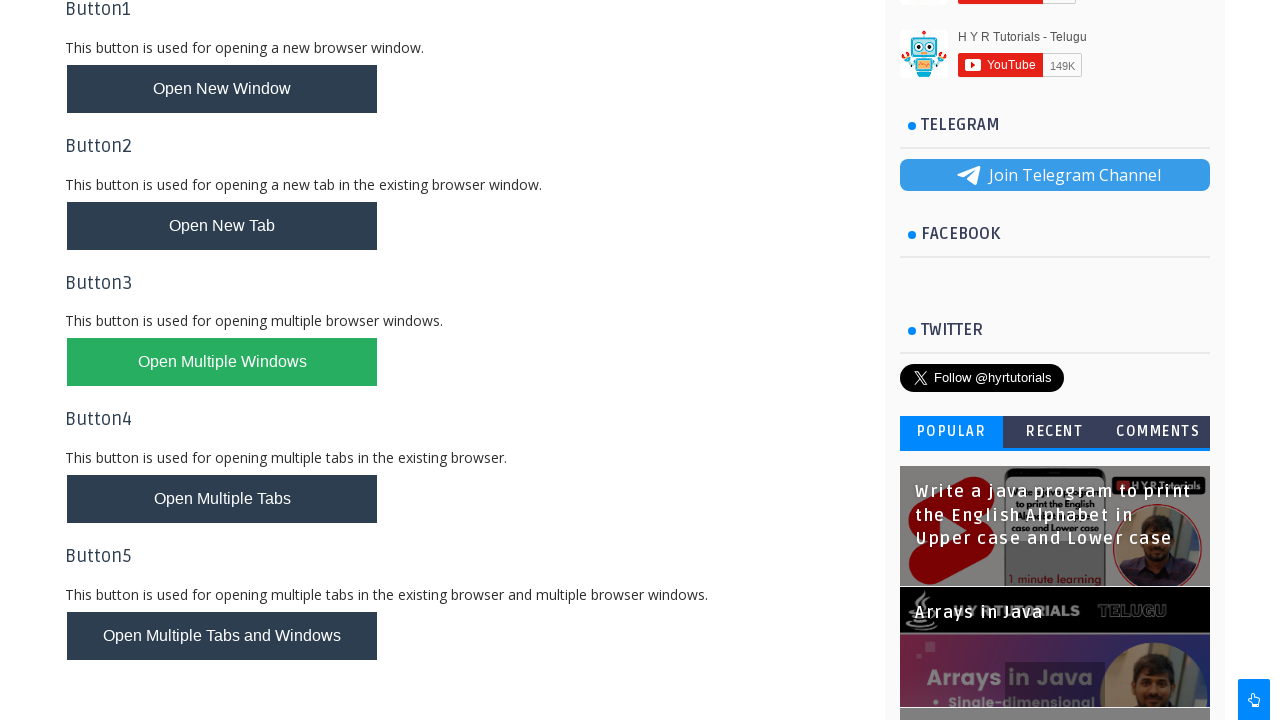

Retrieved title: Window Handles Practice - H Y R Tutorials
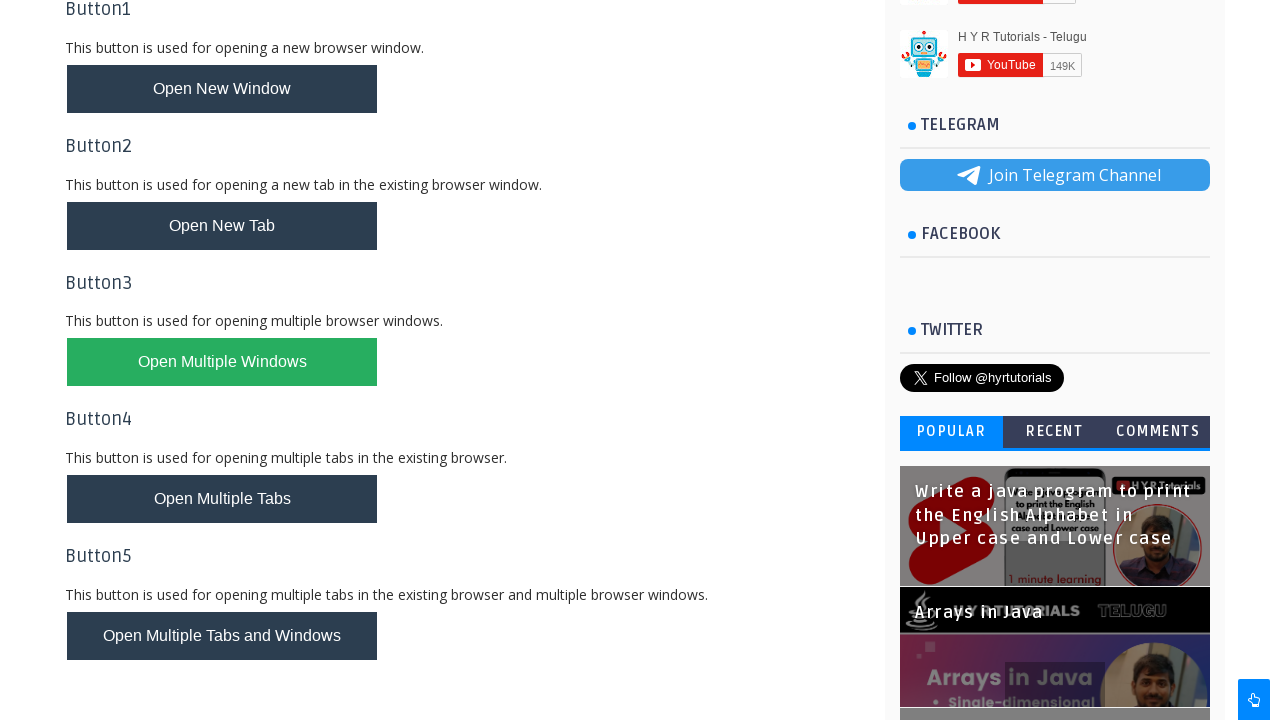

Retrieved URL: https://www.hyrtutorials.com/p/window-handles-practice.html
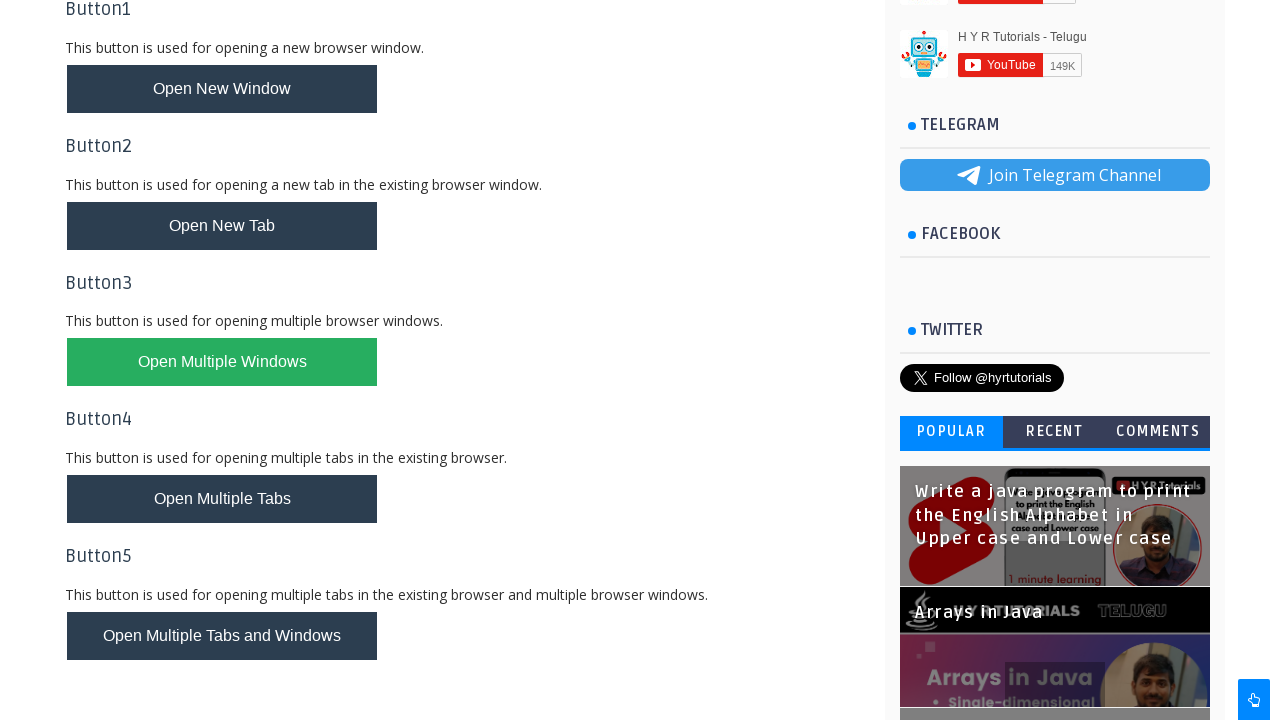

Retrieved title: Basic Controls - H Y R Tutorials
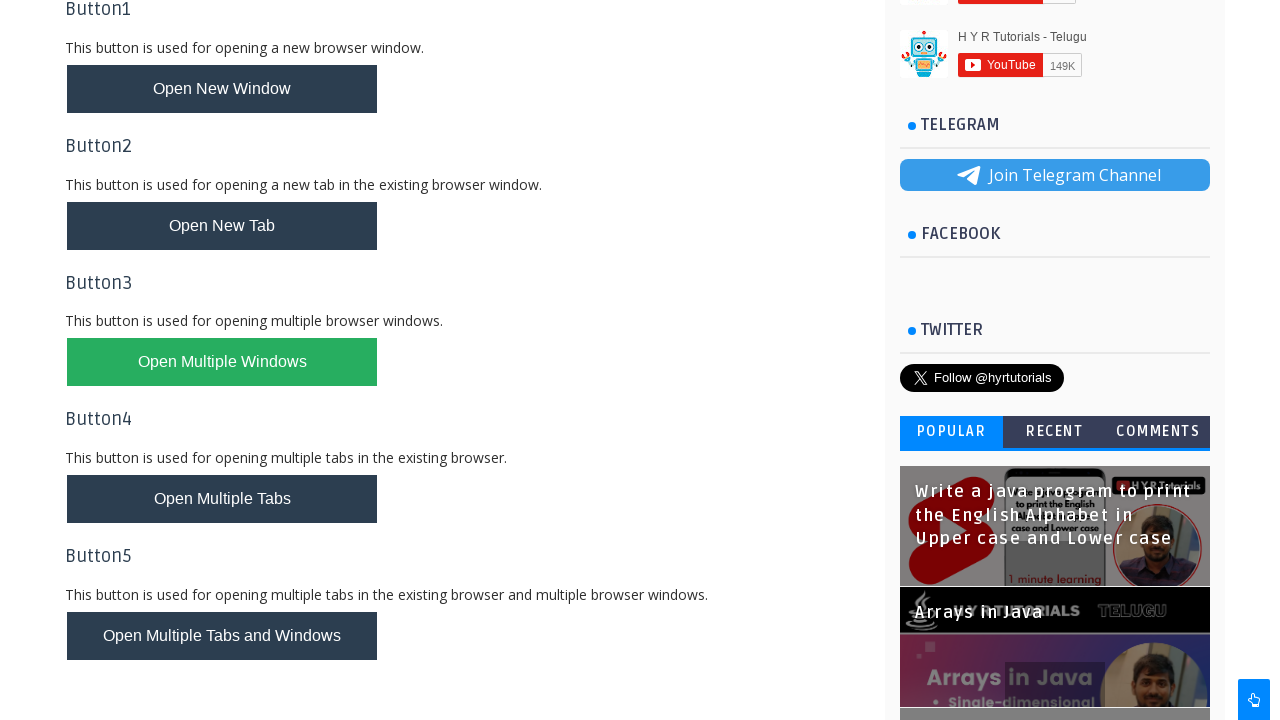

Retrieved URL: https://www.hyrtutorials.com/p/basic-controls.html
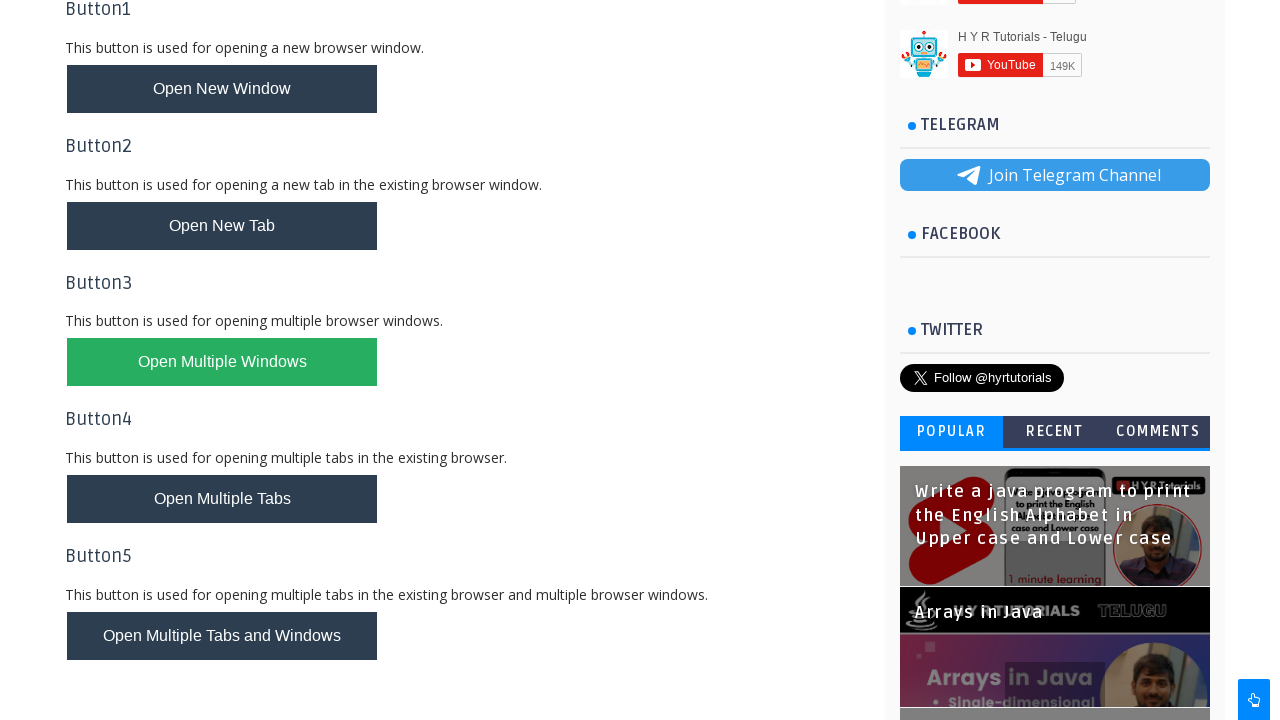

Retrieved title: XPath Practice - H Y R Tutorials
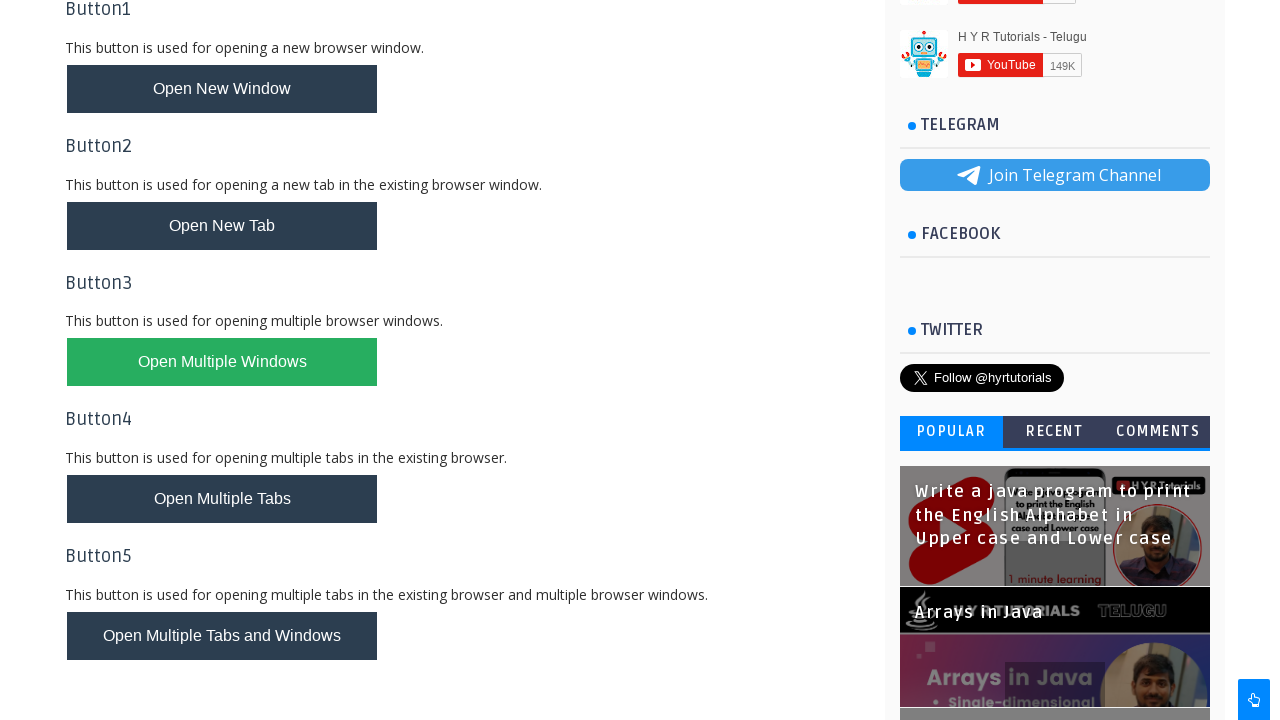

Retrieved URL: https://www.hyrtutorials.com/p/add-padding-to-containers.html
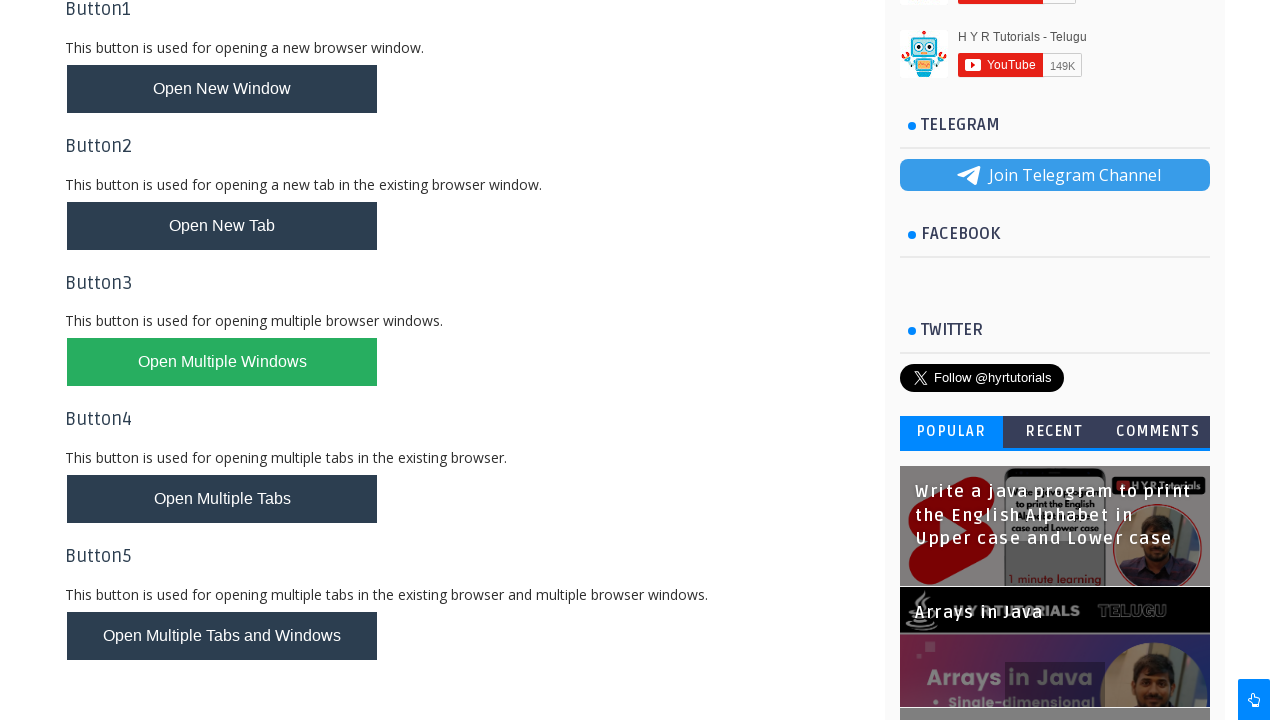

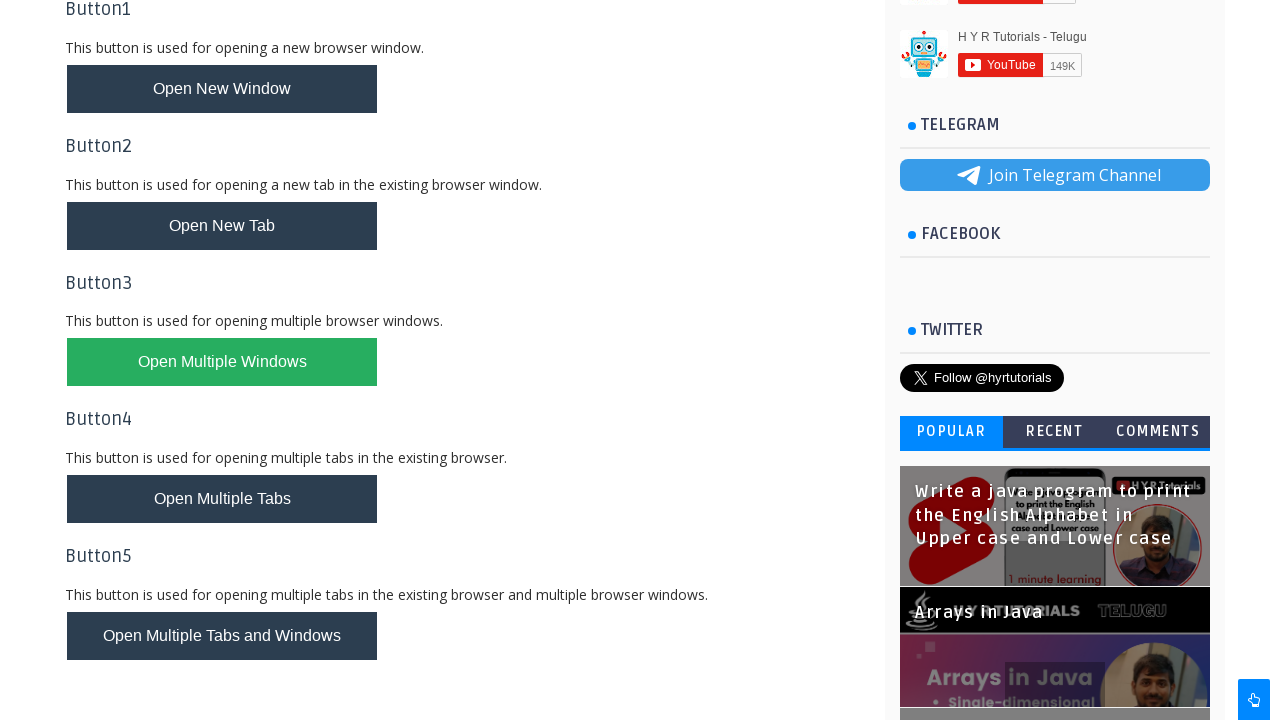